Navigates to a buttons page and checks the enabled/disabled state of specific buttons

Starting URL: https://www.automationtesting.co.uk/buttons.html

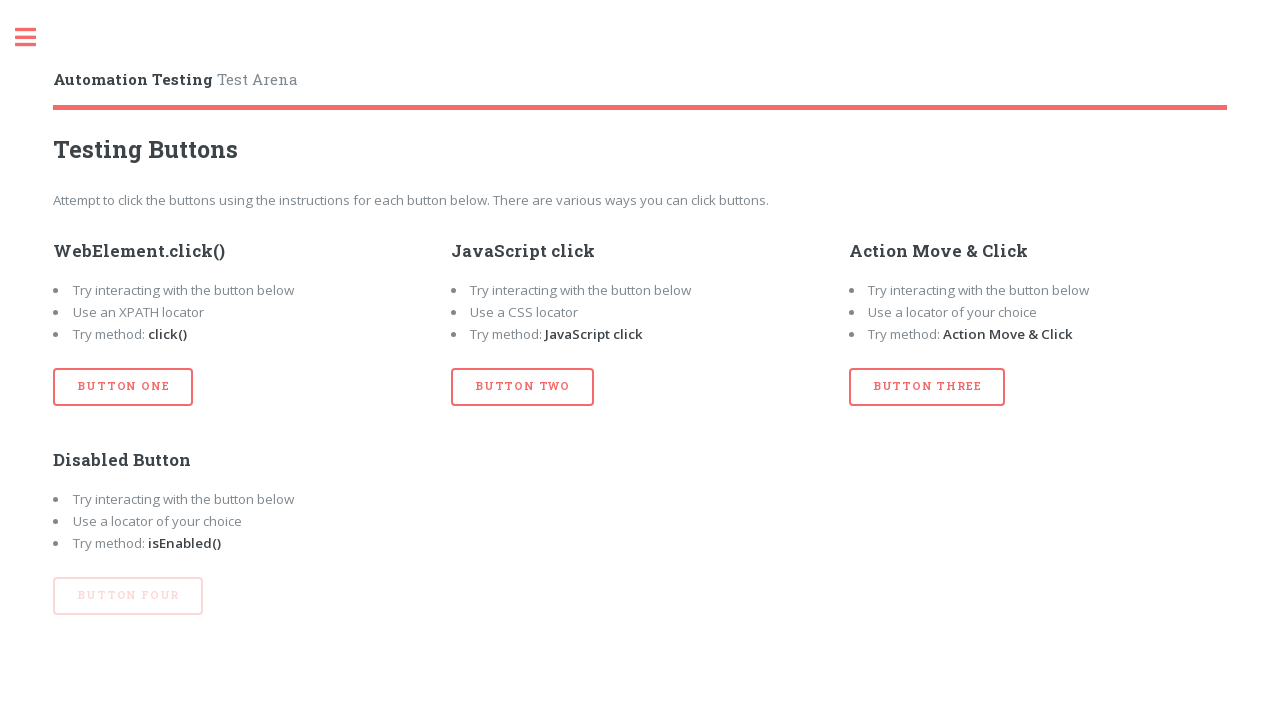

Navigated to buttons page
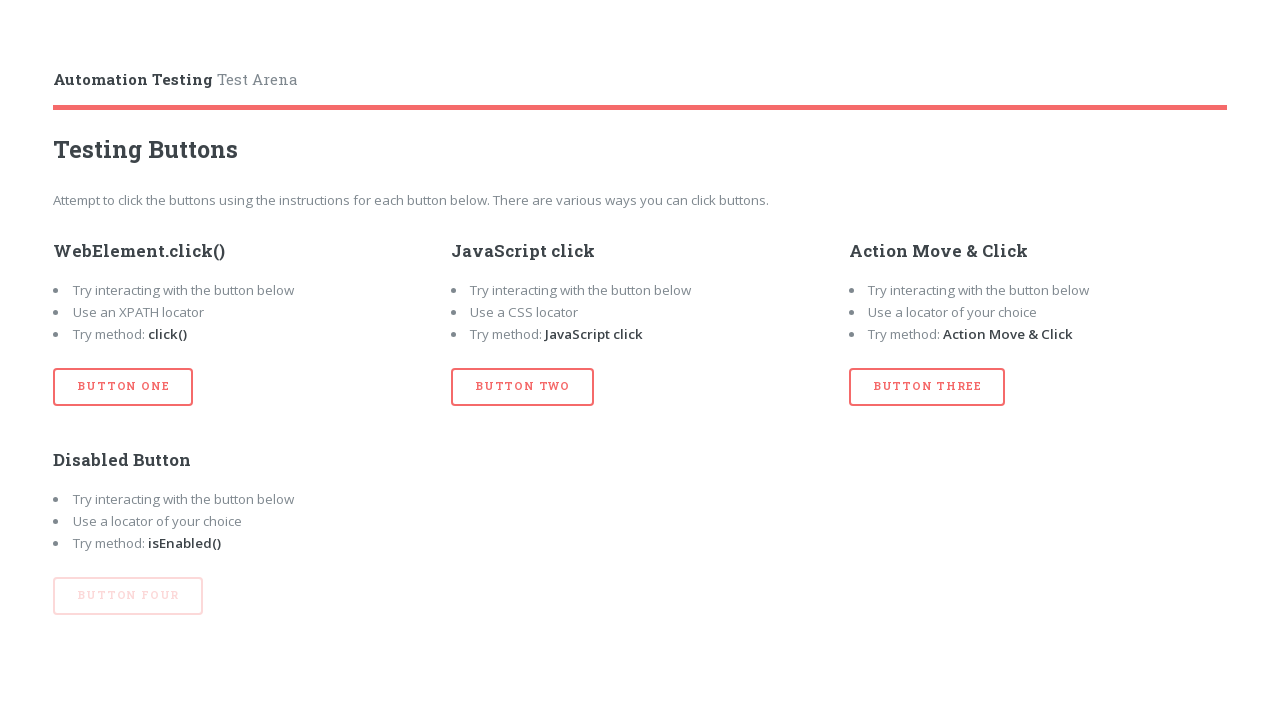

Checked if button #btn_four is enabled: False
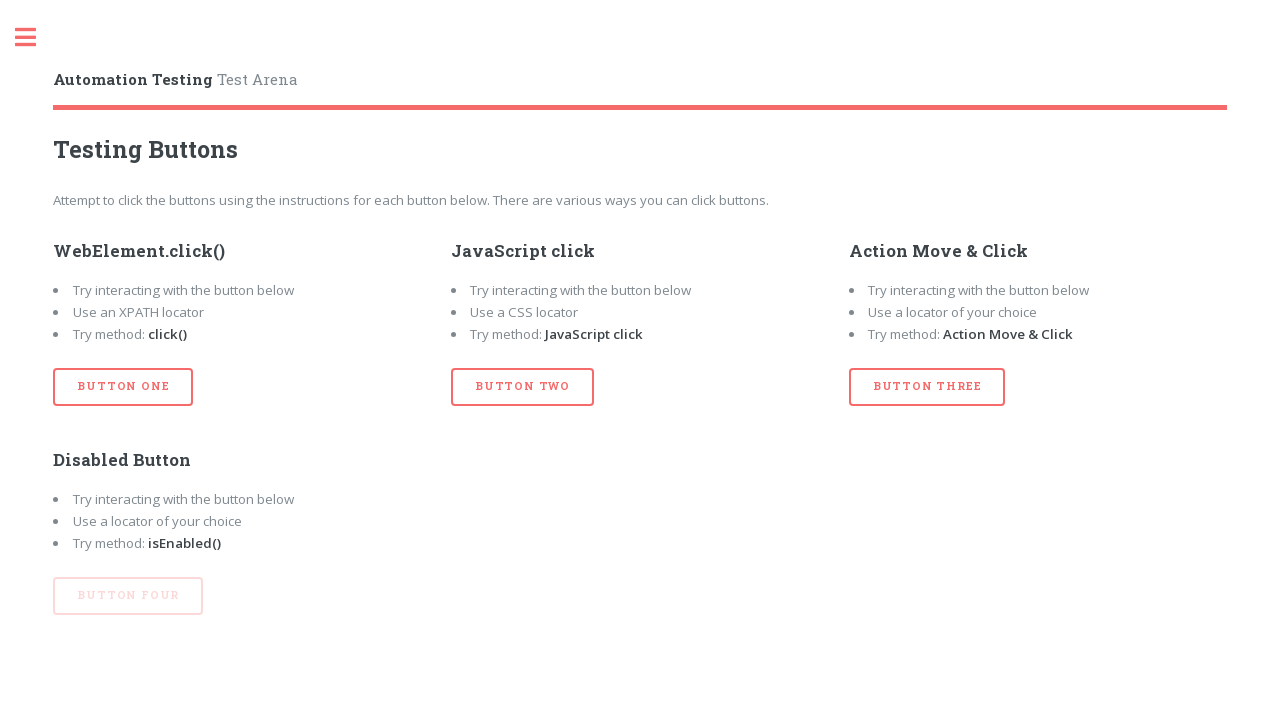

Checked if button #btn_three is enabled: True
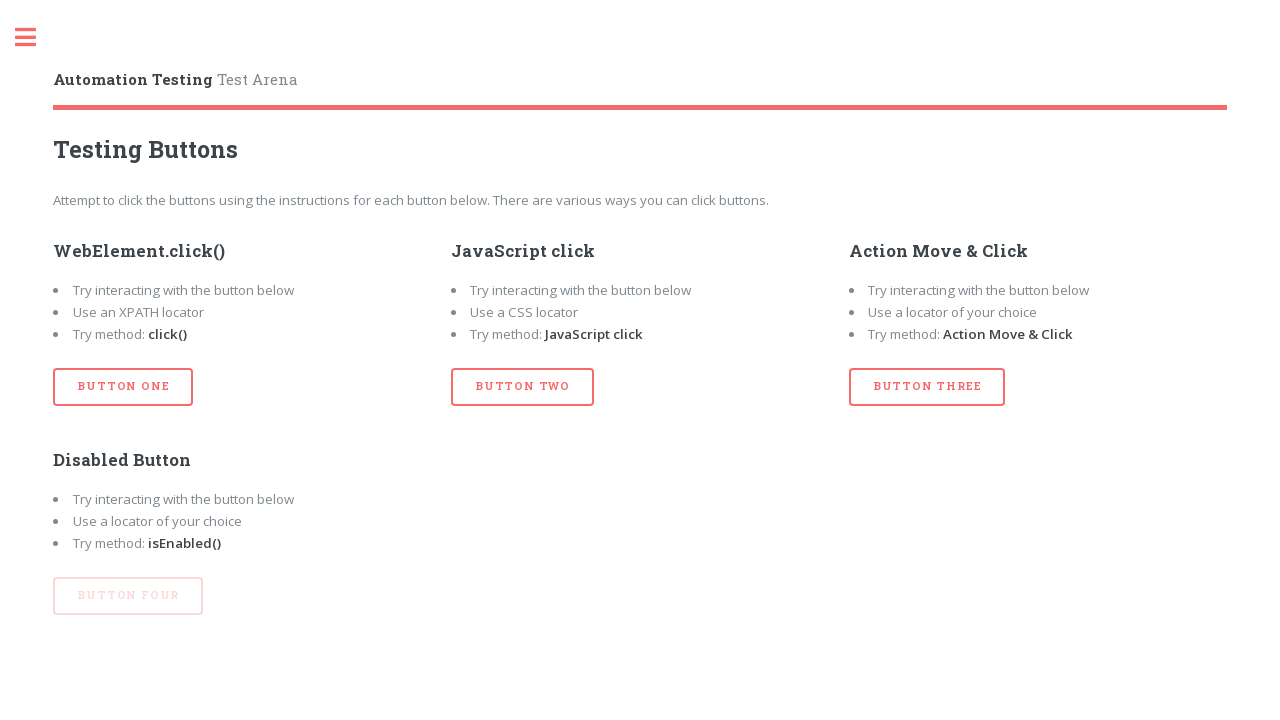

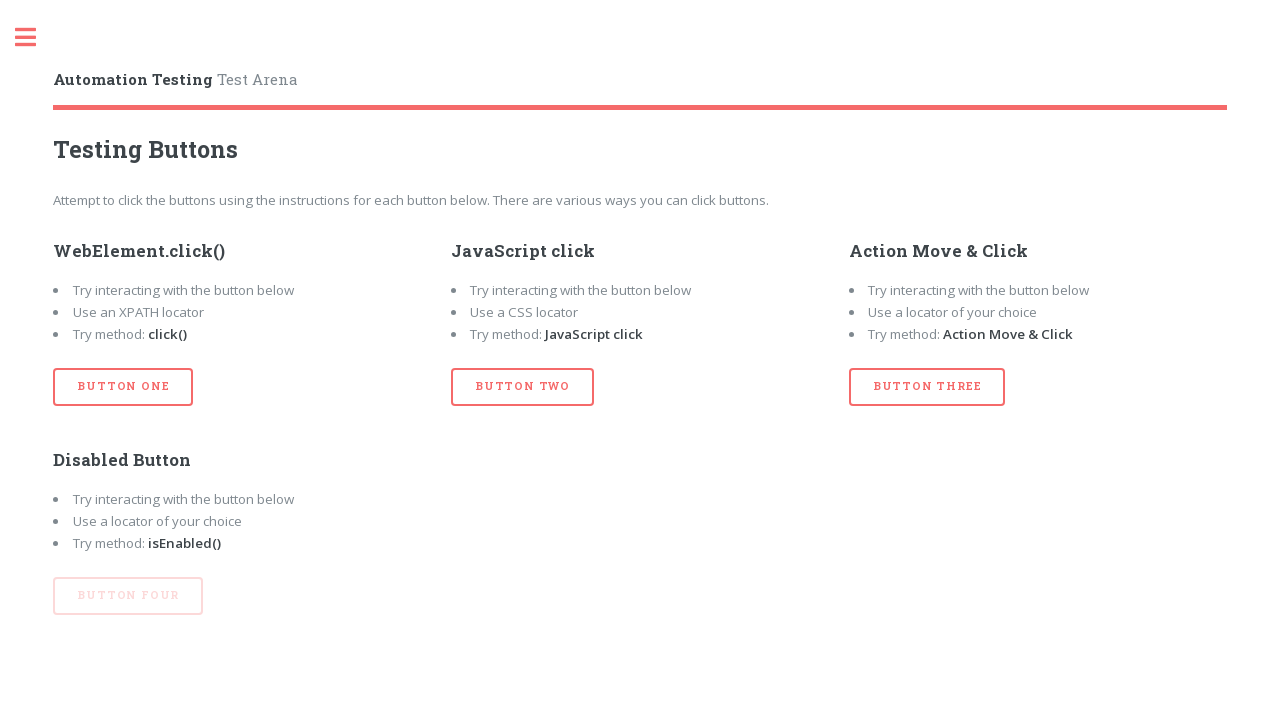